Tests triangle identifier with sides 4, 2, 4 to verify isosceles triangle detection

Starting URL: https://testpages.eviltester.com/styled/apps/triangle/triangle001.html

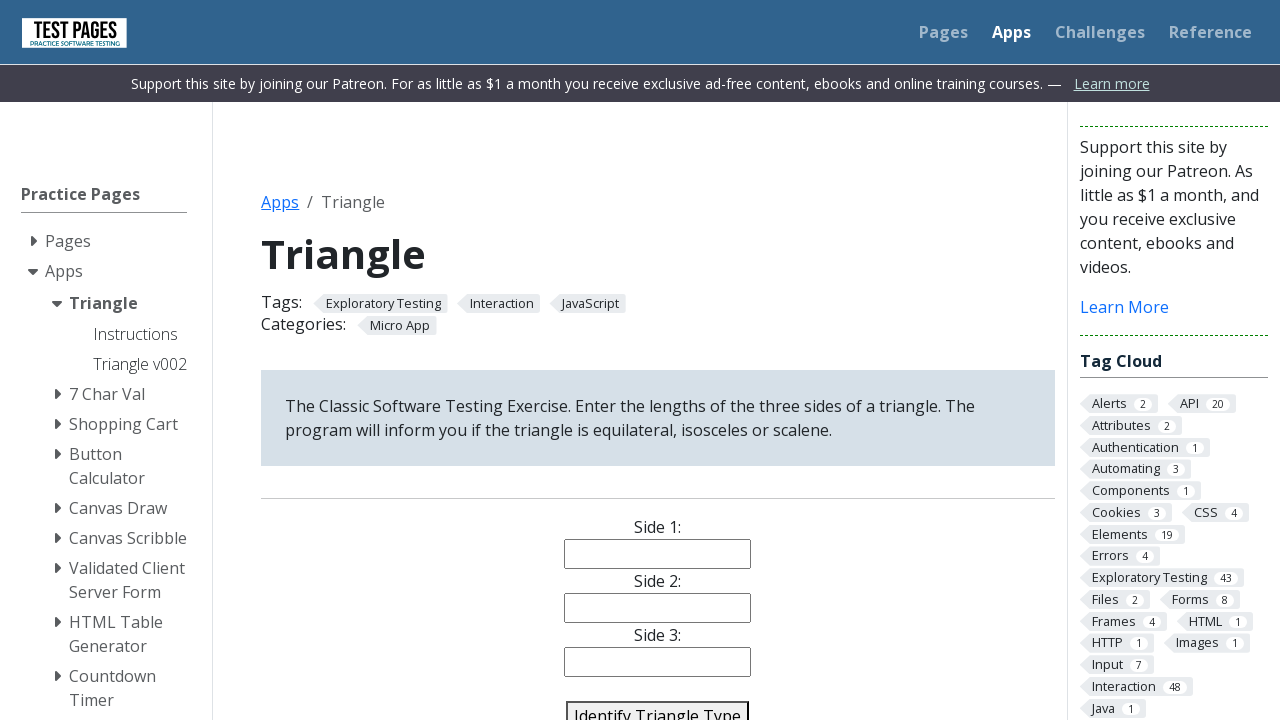

Filled side1 field with value '4' on input[name='side1']
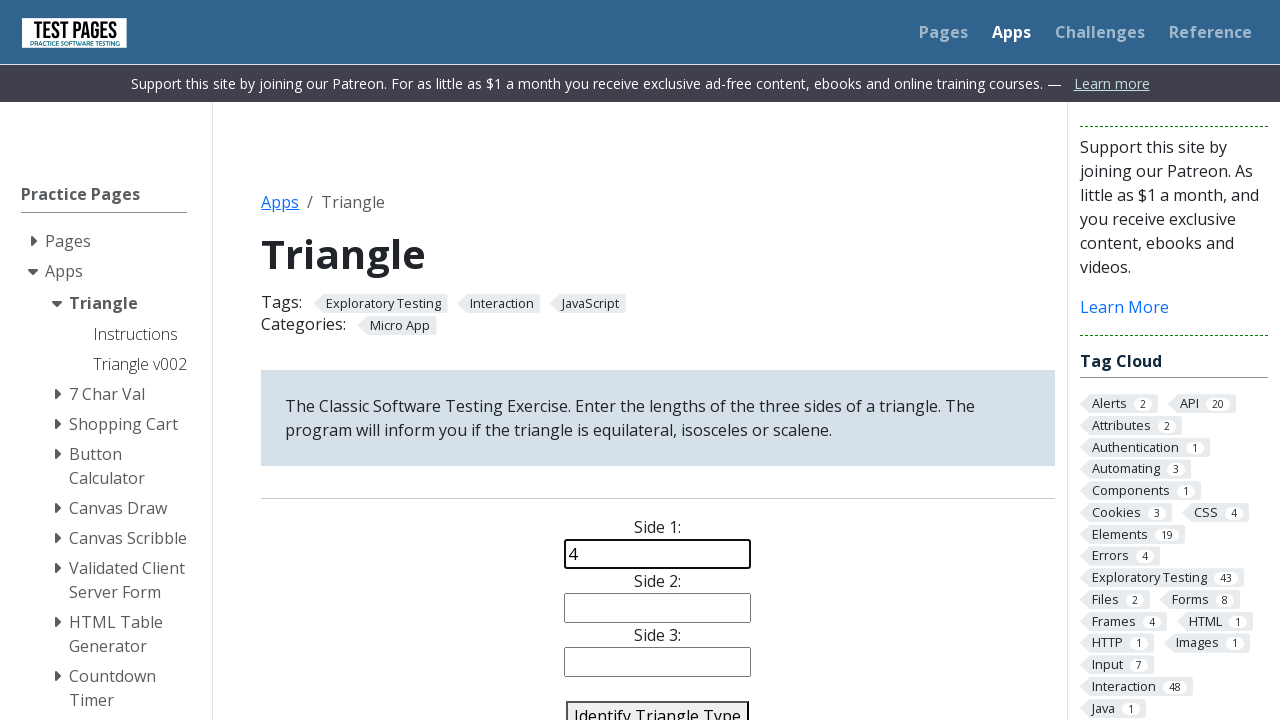

Filled side2 field with value '2' on input[name='side2']
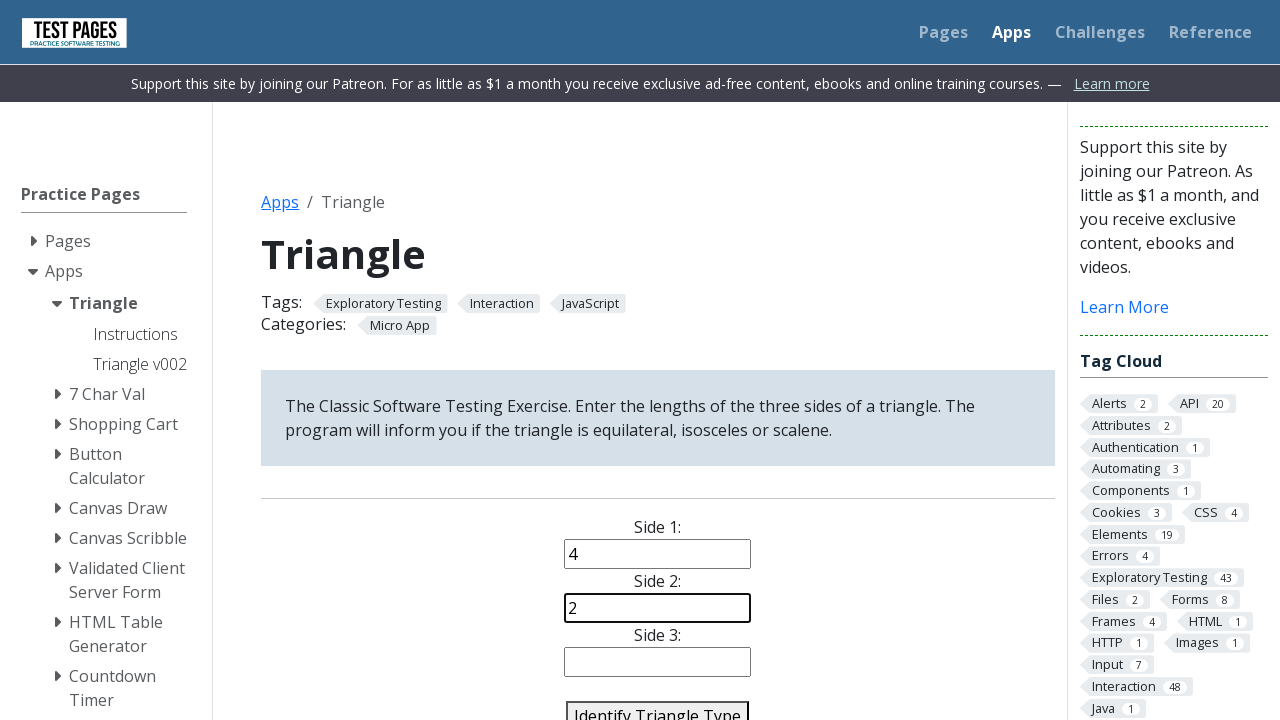

Filled side3 field with value '4' on input[name='side3']
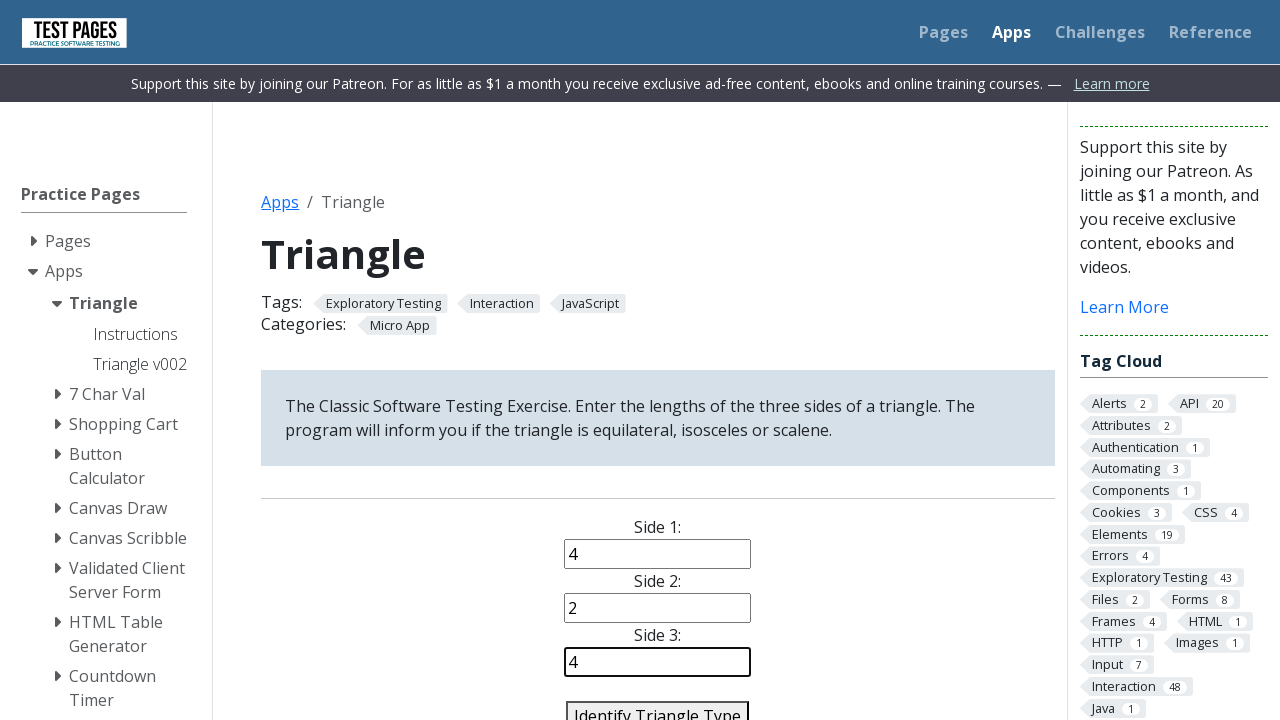

Clicked identify triangle button to analyze sides 4, 2, 4 at (658, 705) on #identify-triangle-action
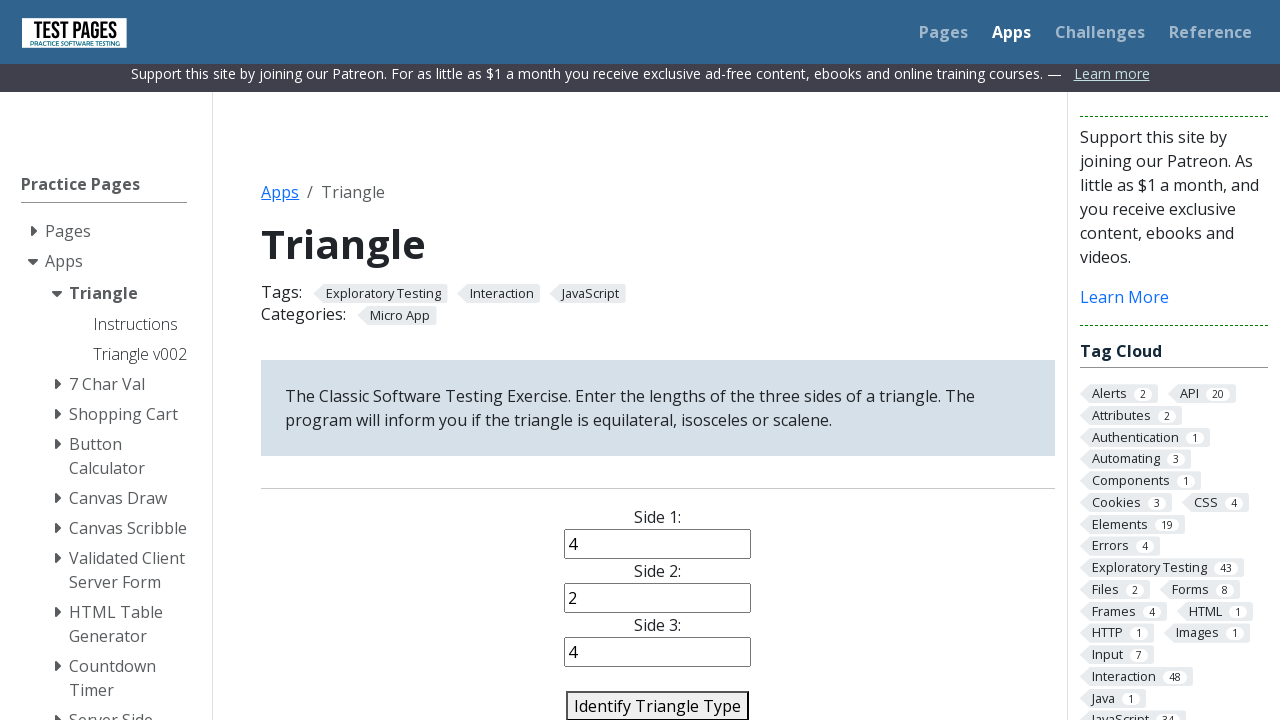

Triangle type result appeared on page
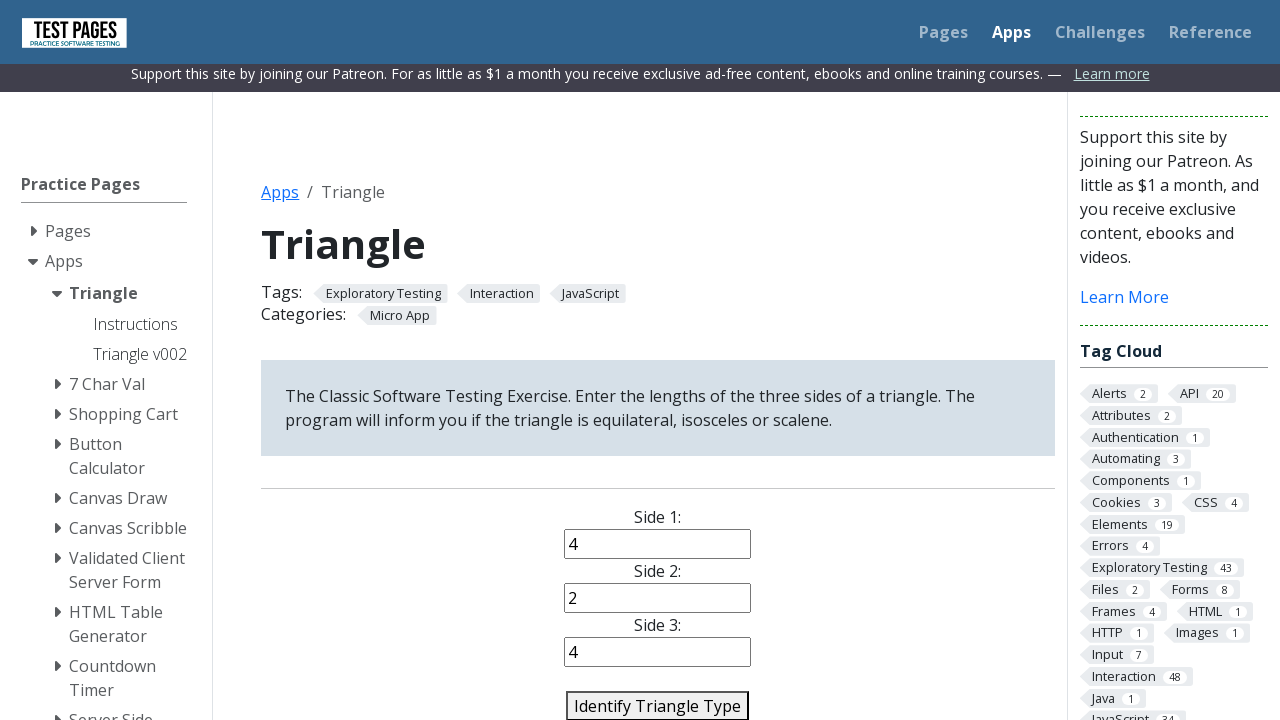

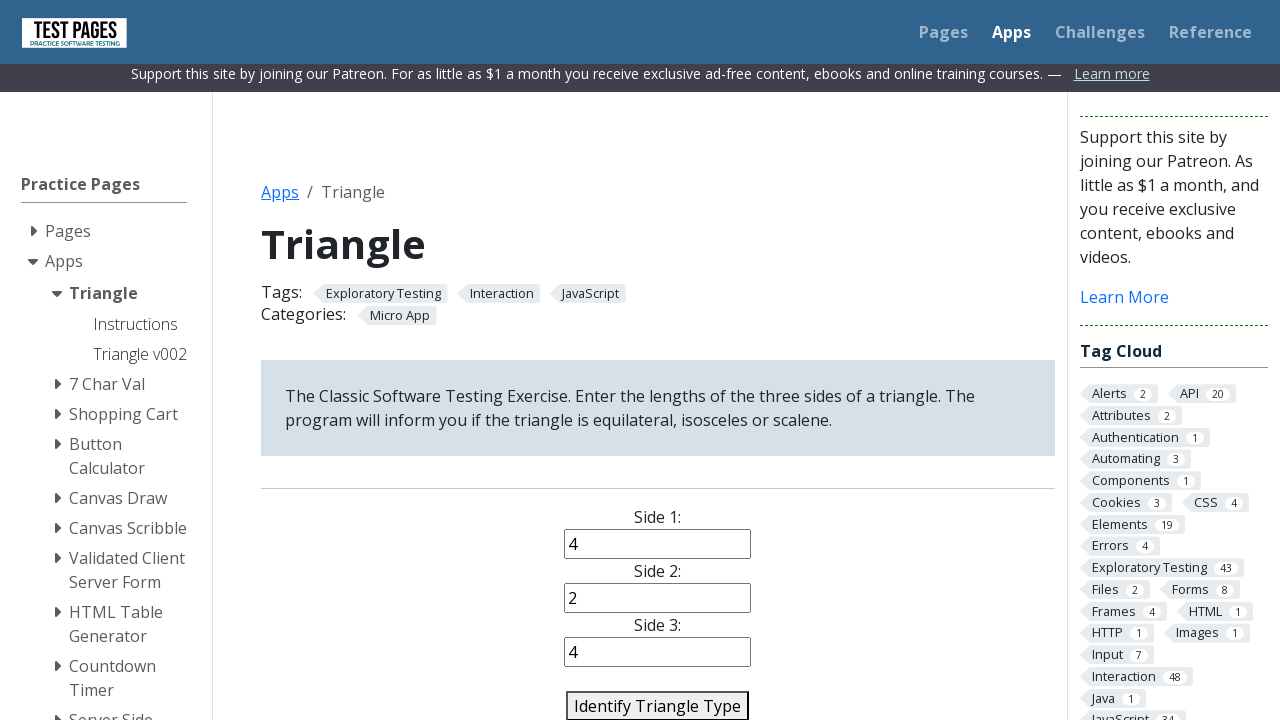